Tests search functionality with an extremely long keyword to verify system handles edge cases

Starting URL: https://demo-opencart.com/

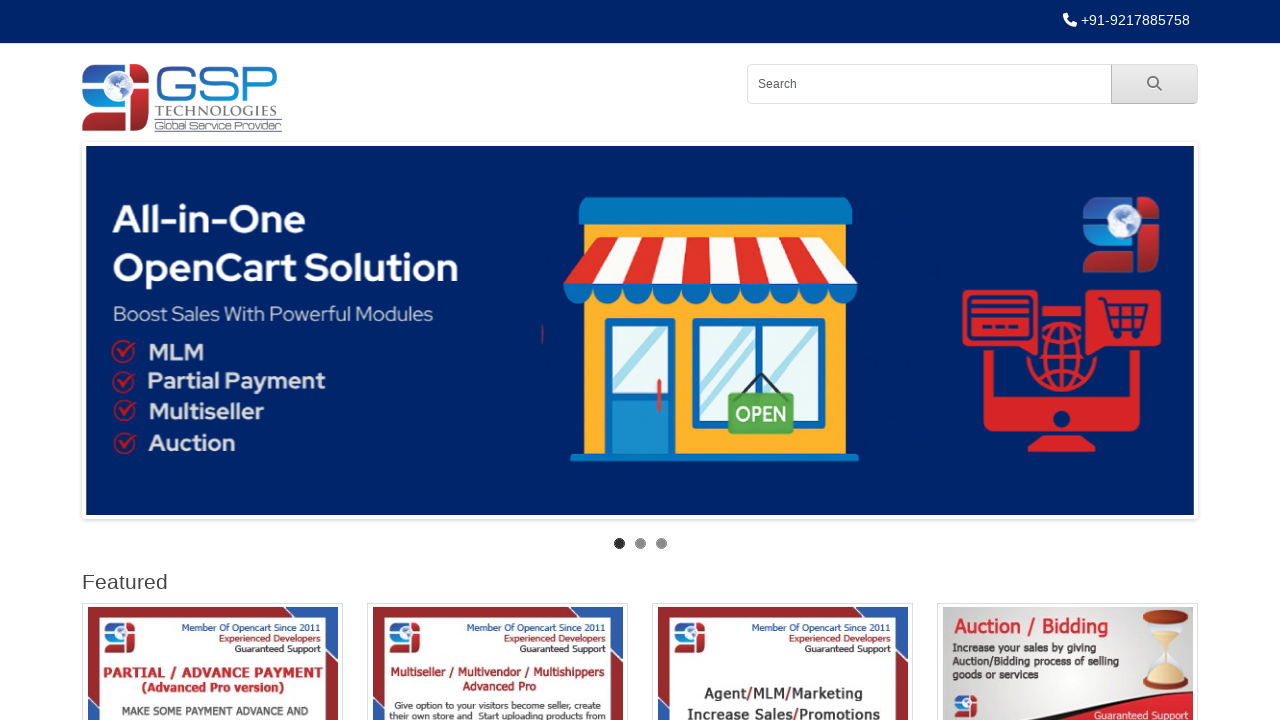

Filled search field with 1000 character long keyword on input[name='search']
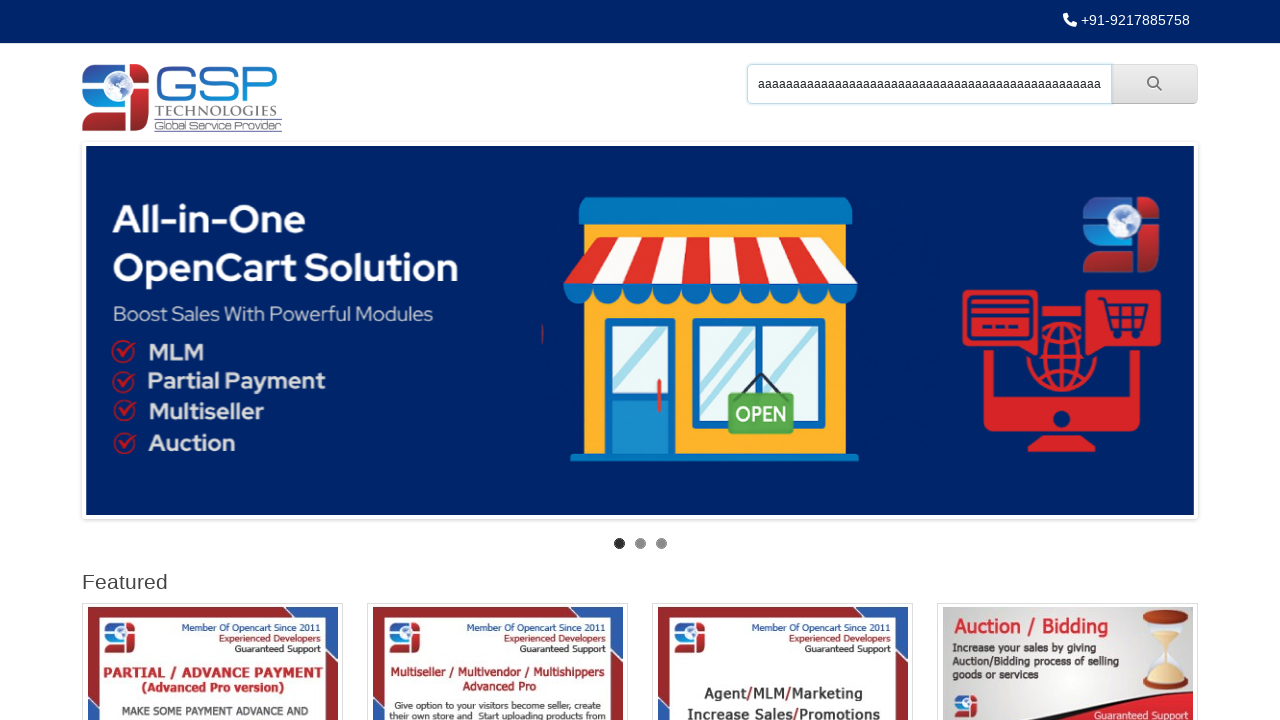

Clicked search button to execute long keyword search at (1154, 84) on button.btn.btn-light.btn-lg
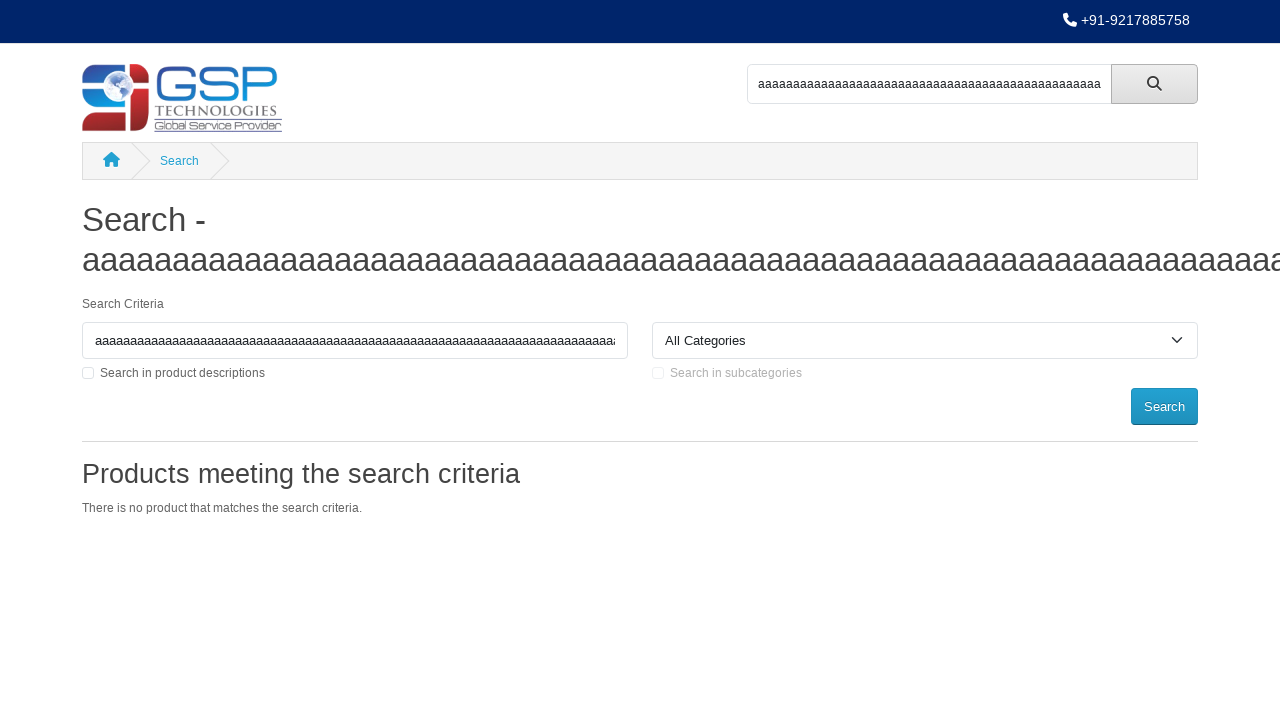

Search results page loaded with no results message
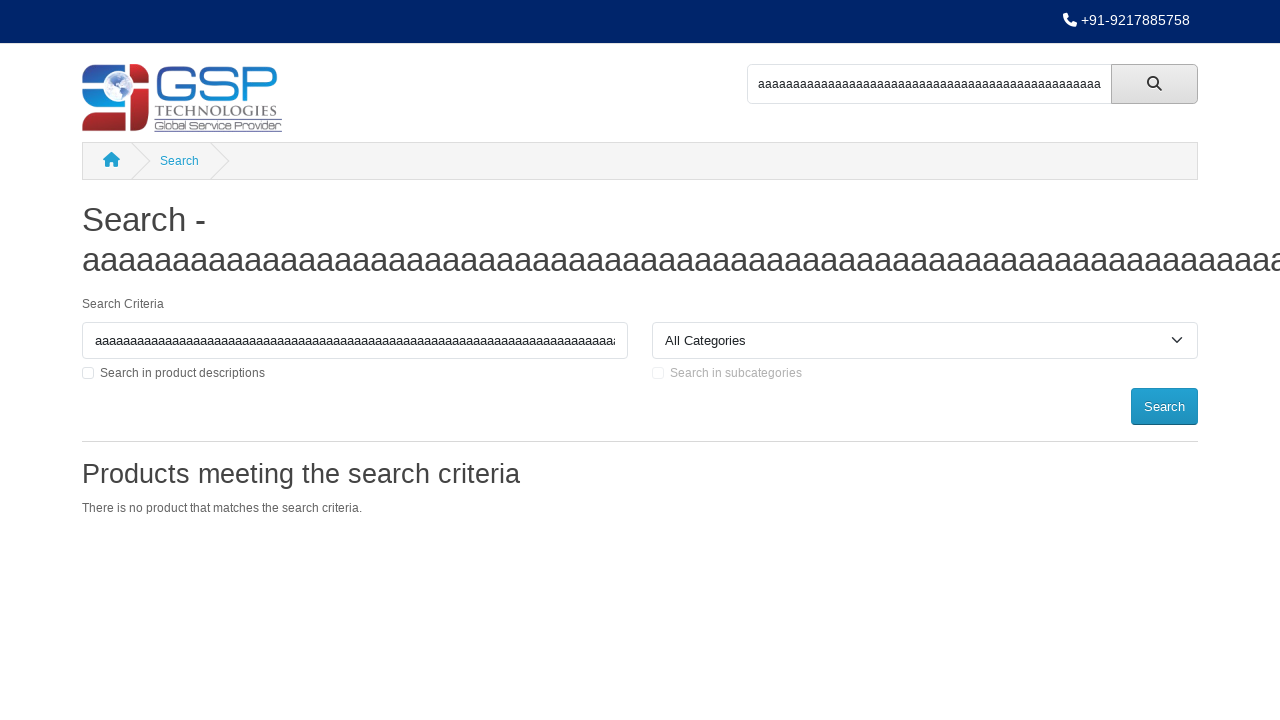

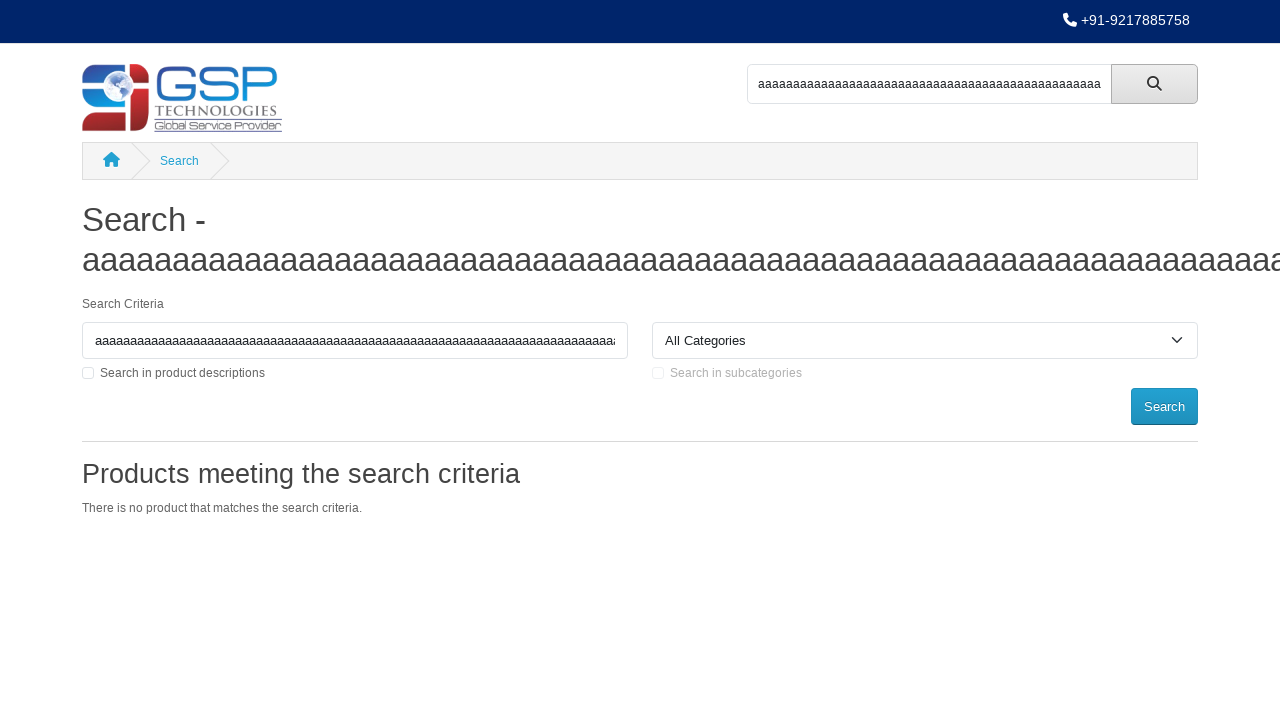